Opens Rediff homepage in maximized browser window

Starting URL: https://rediff.com

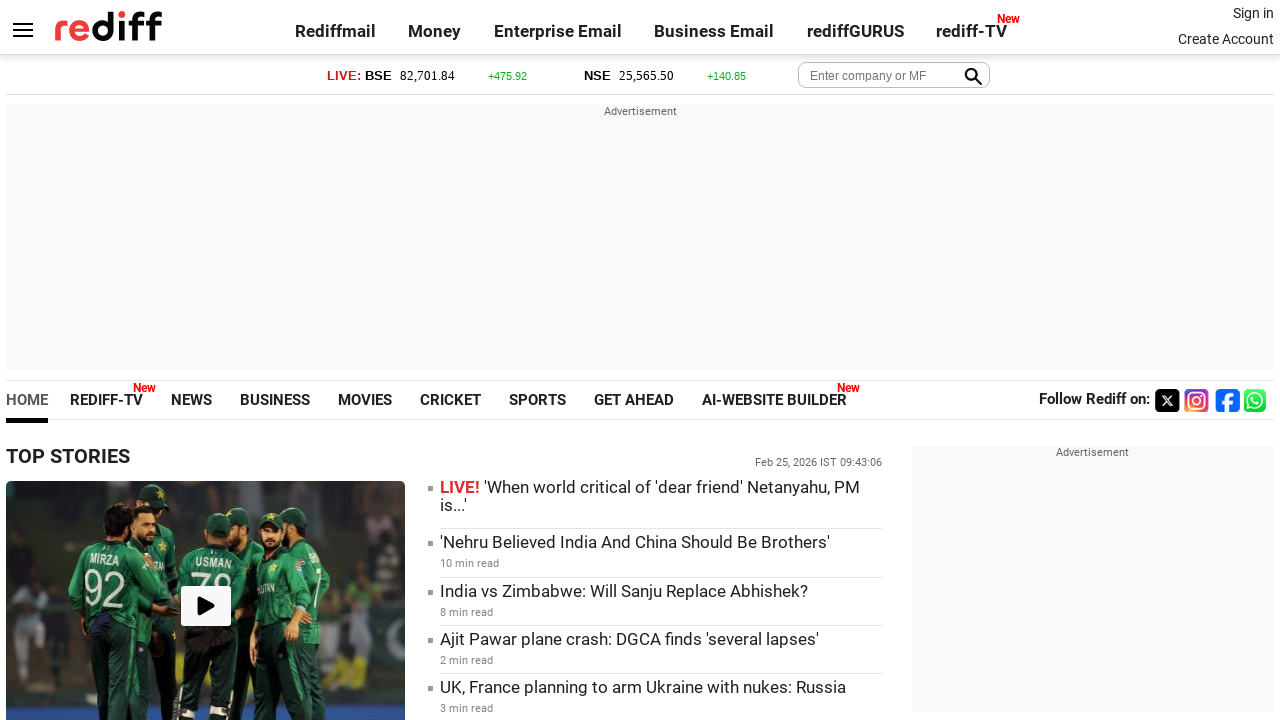

Navigated to Rediff homepage (https://rediff.com)
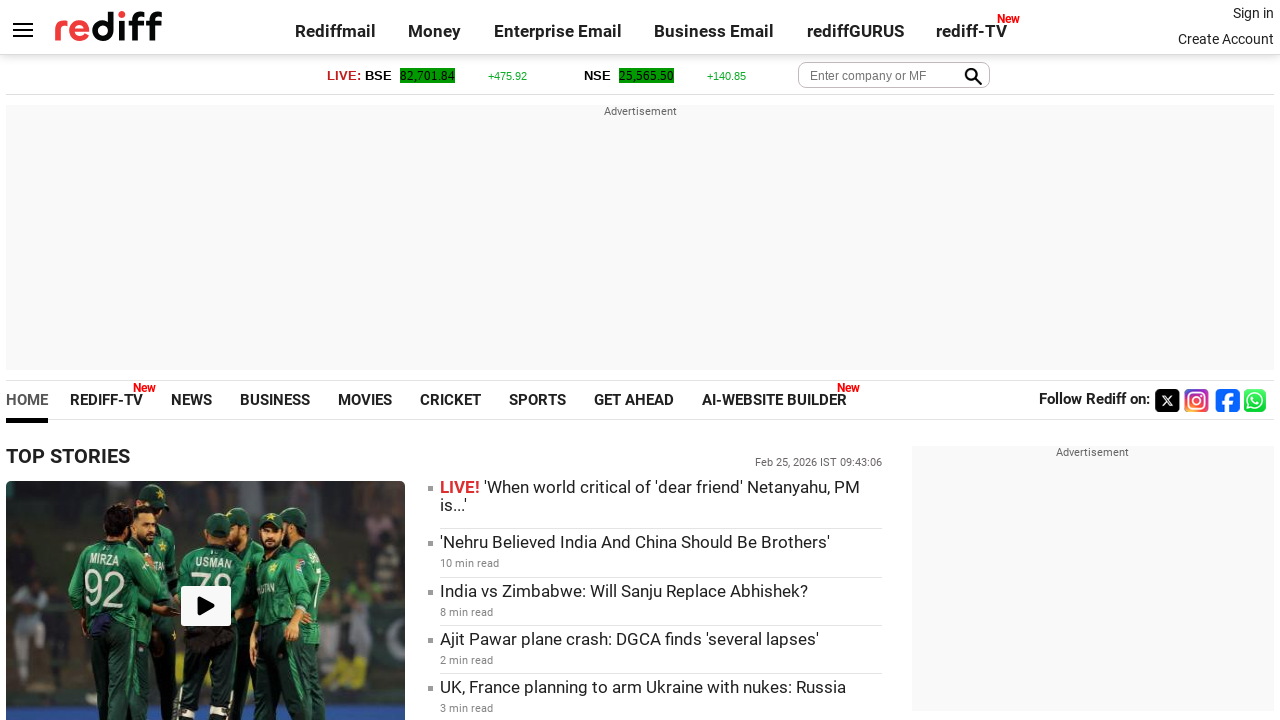

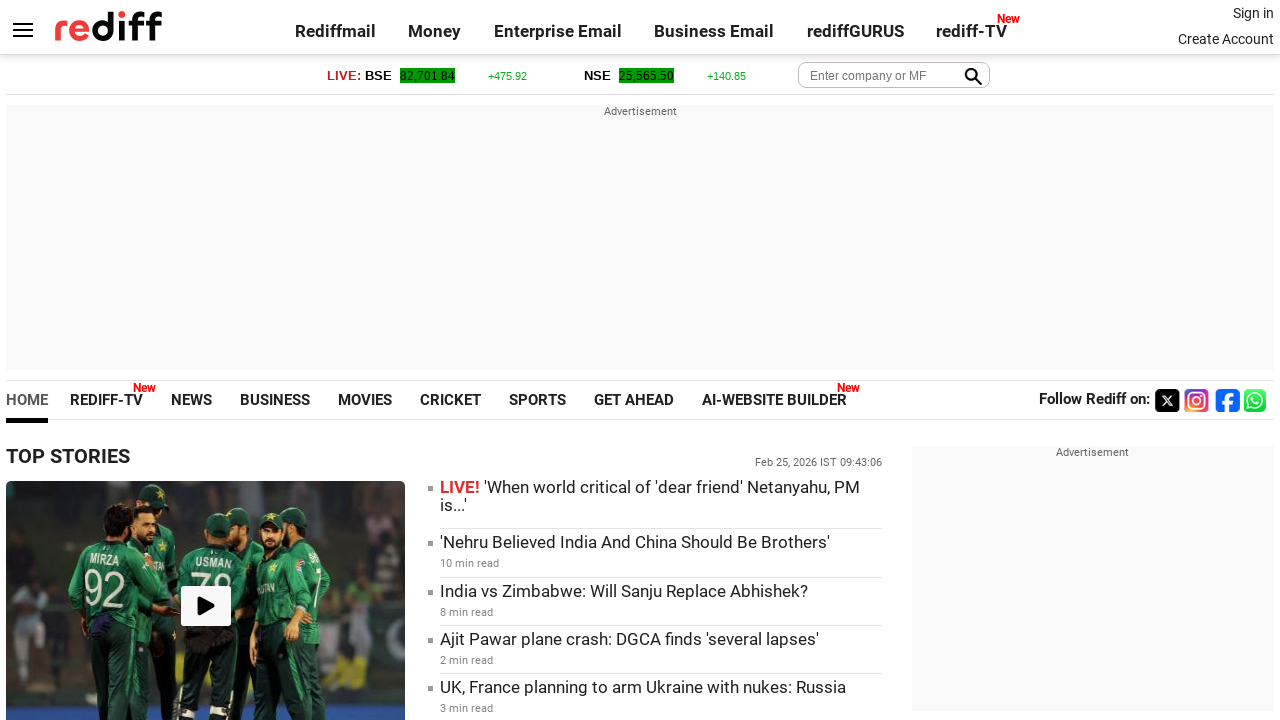